Tests checkbox functionality on a practice automation page by clicking a checkbox to select it, verifying it's selected, then clicking again to deselect and verifying it's deselected. Also counts total checkboxes on the page.

Starting URL: https://rahulshettyacademy.com/AutomationPractice/

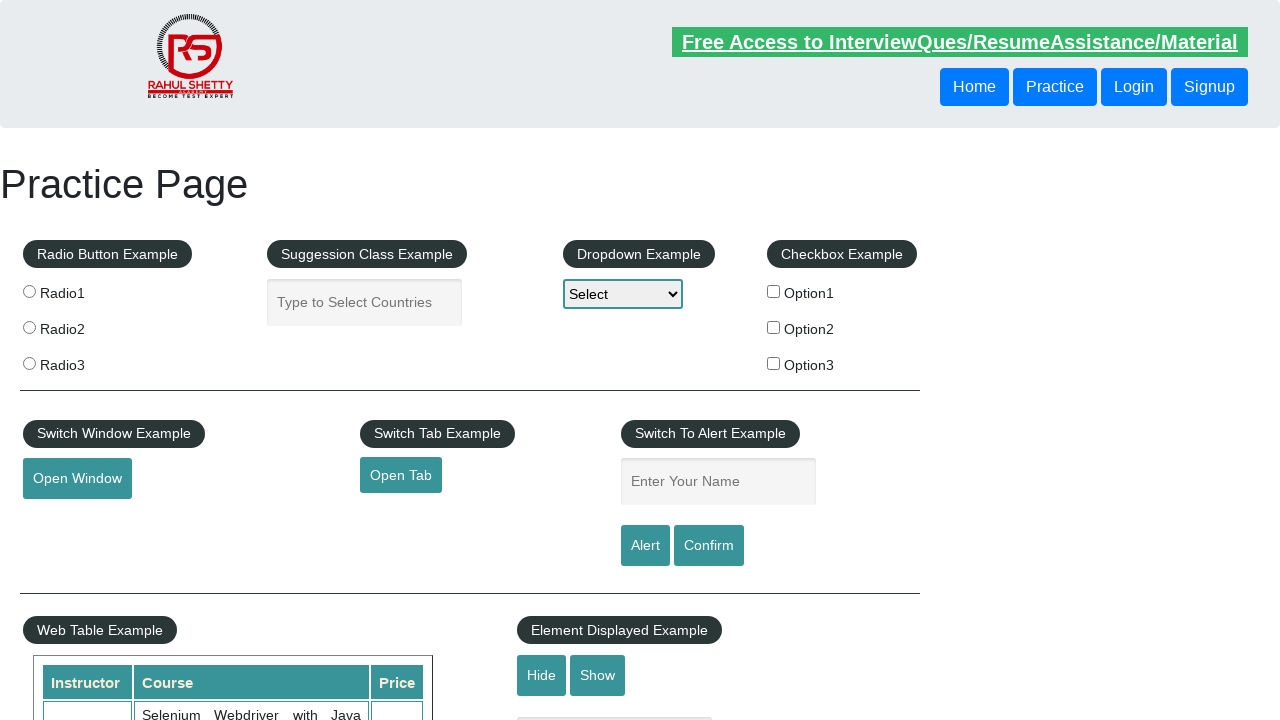

Clicked first checkbox to select it at (774, 291) on #checkBoxOption1
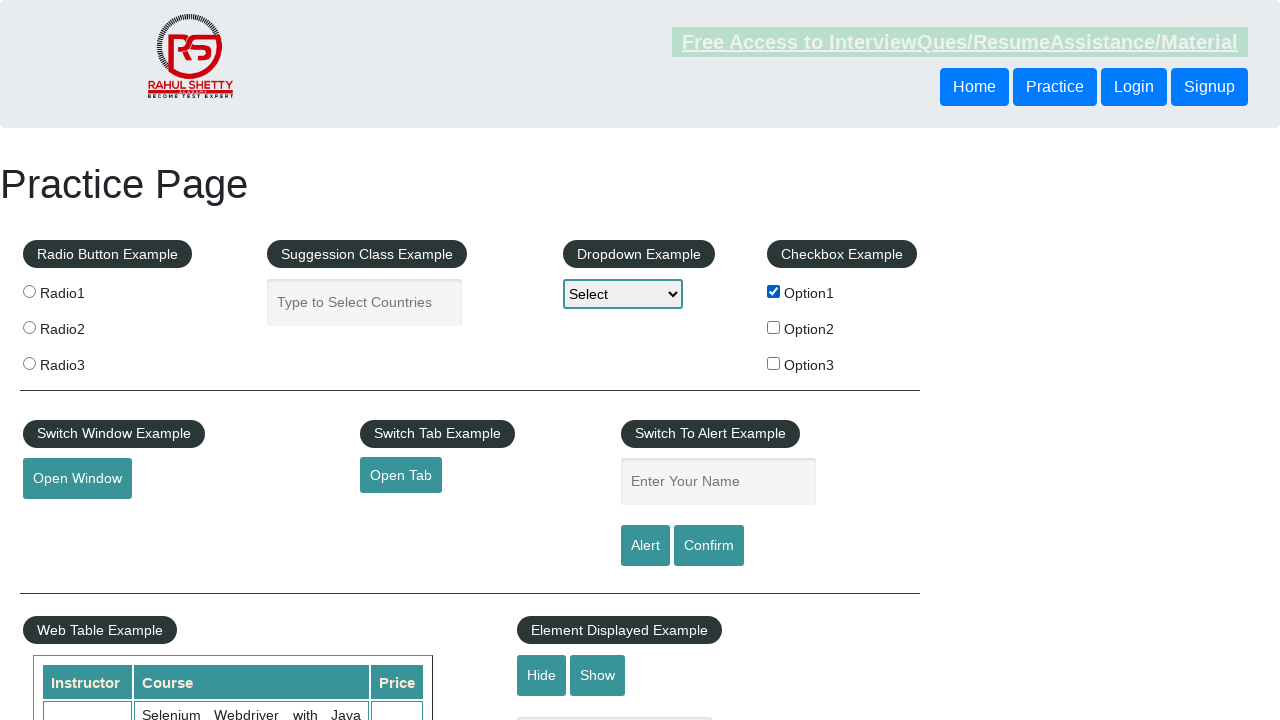

Verified checkbox is selected
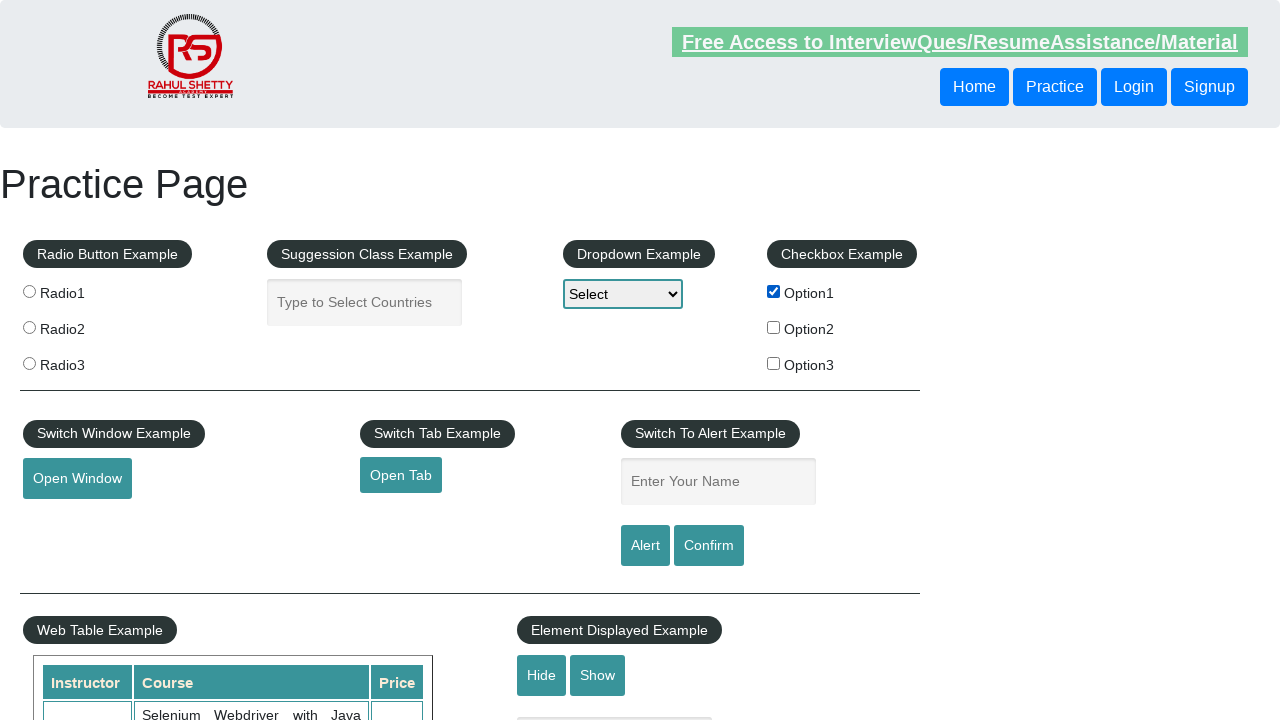

Clicked checkbox again to deselect it at (774, 291) on #checkBoxOption1
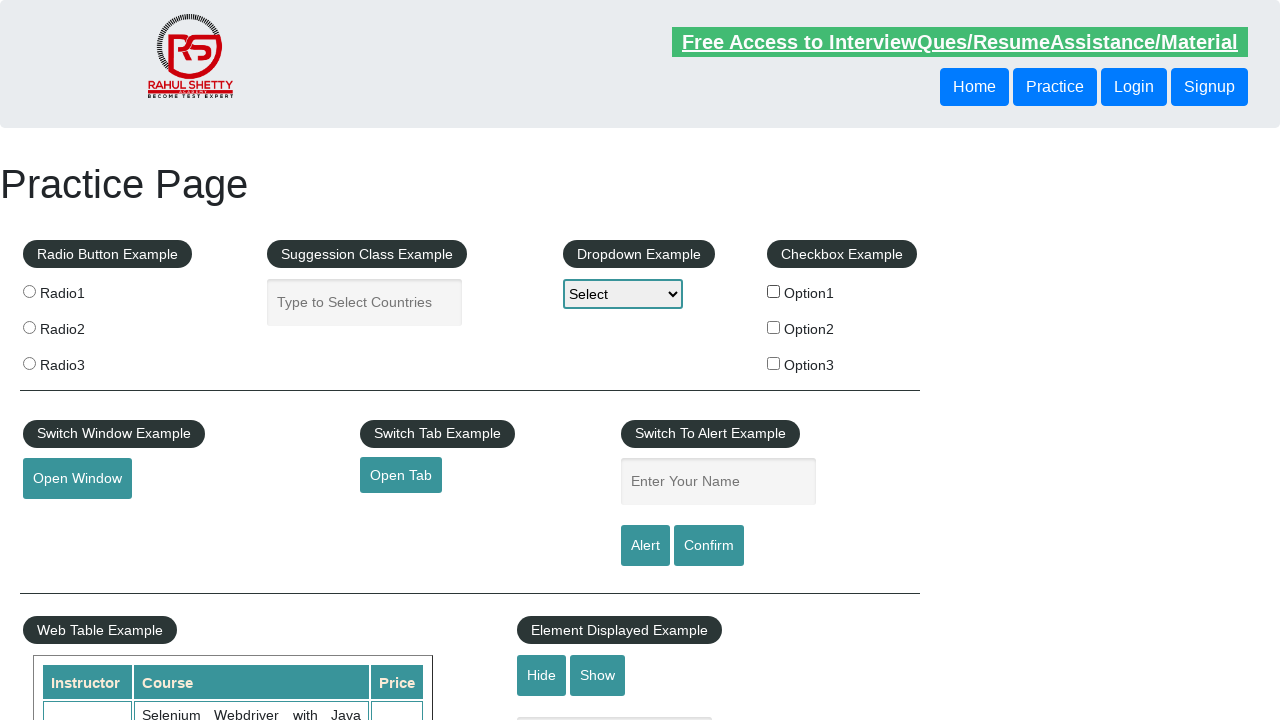

Verified checkbox is deselected
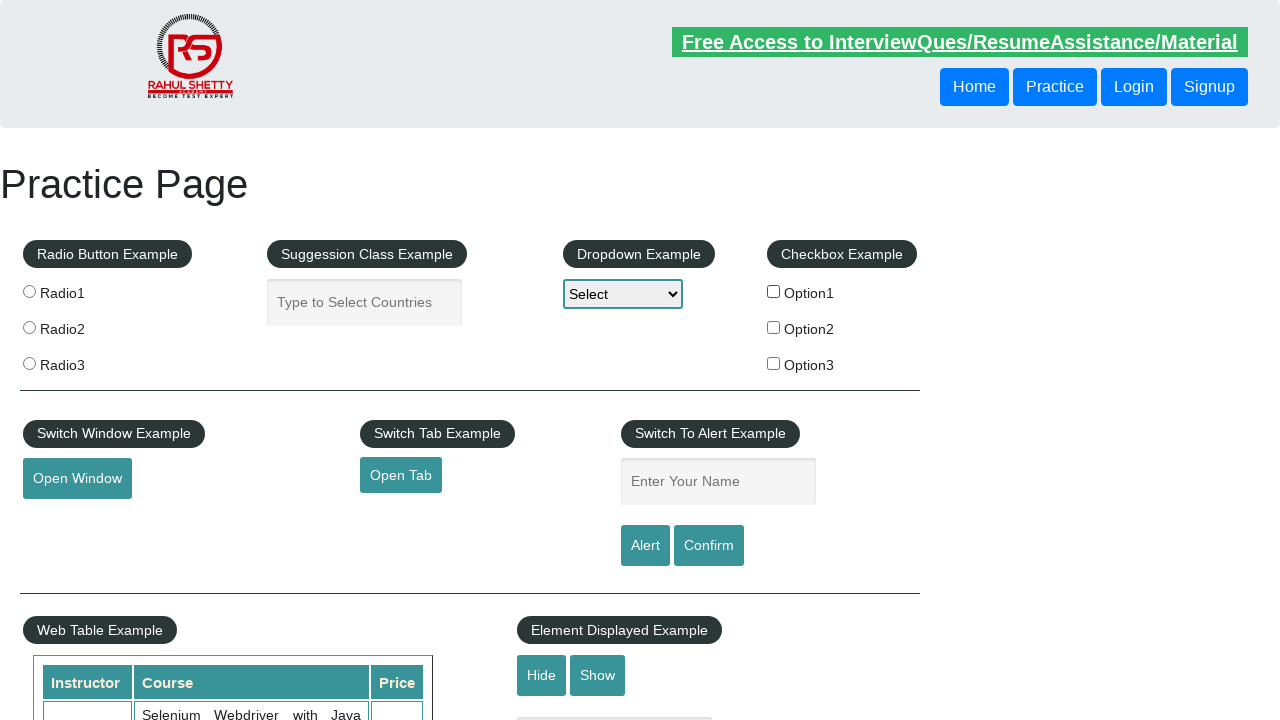

Located all checkboxes on the page
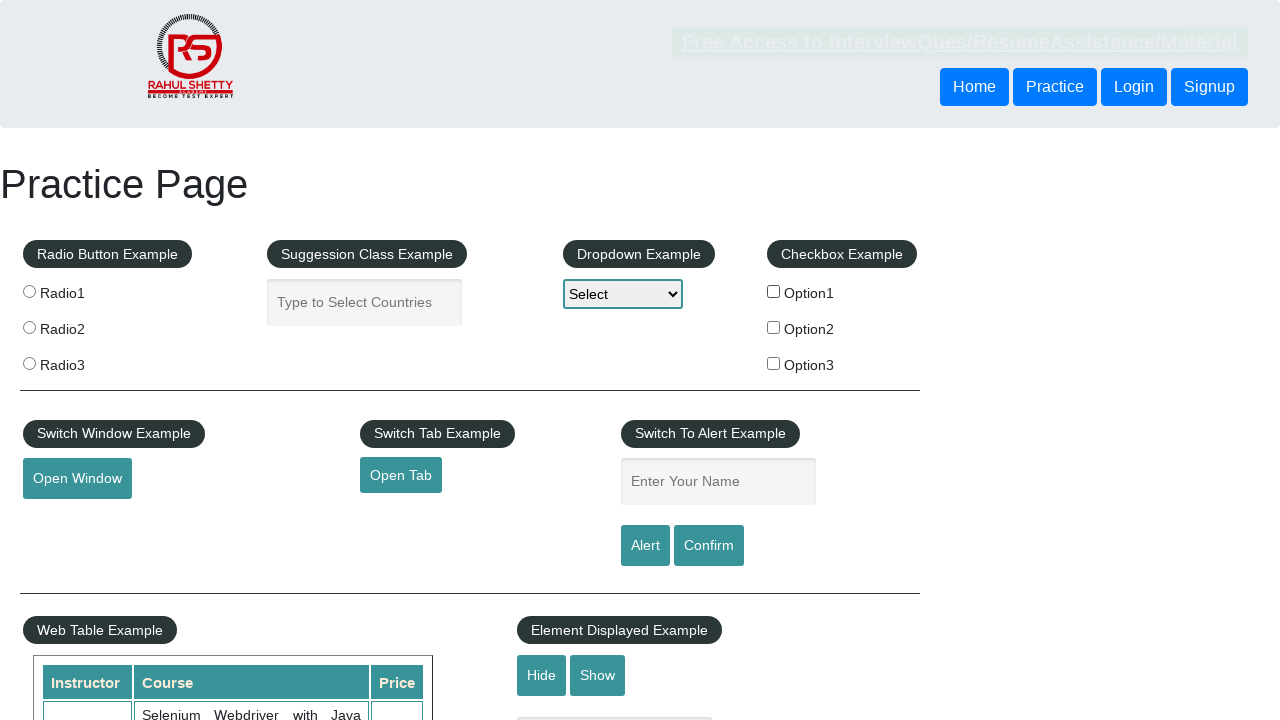

Counted total checkboxes: 3
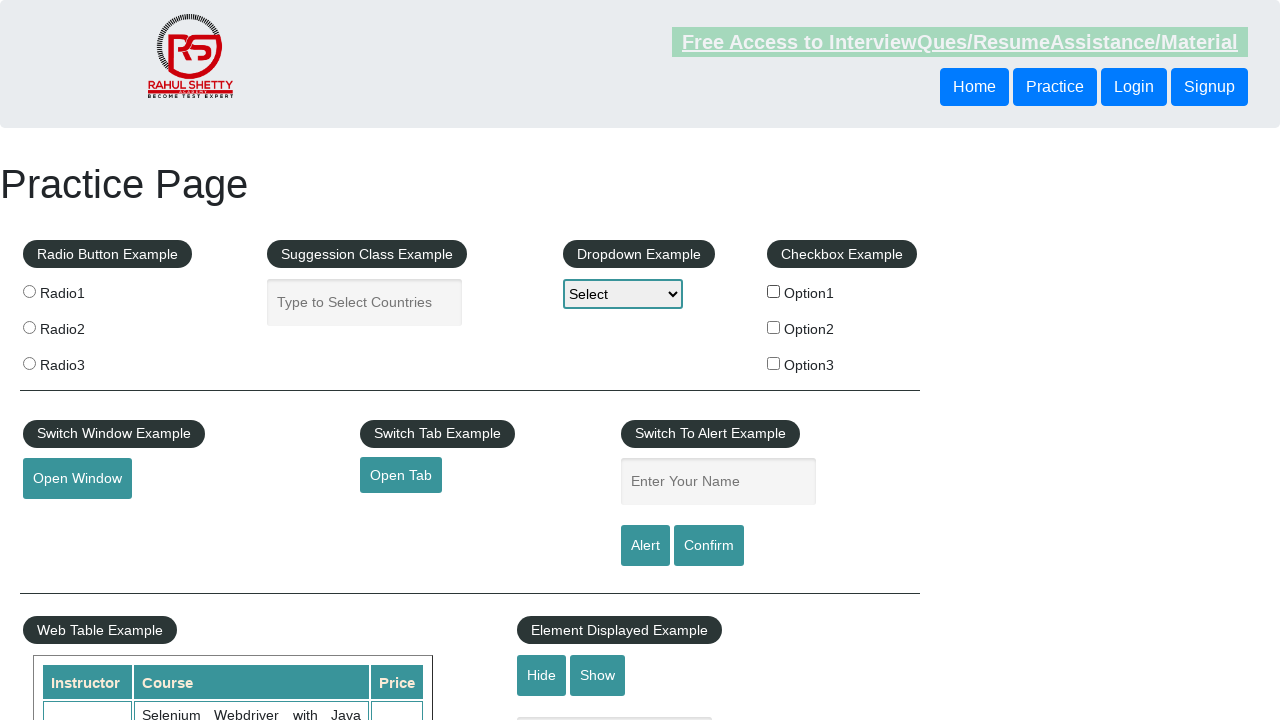

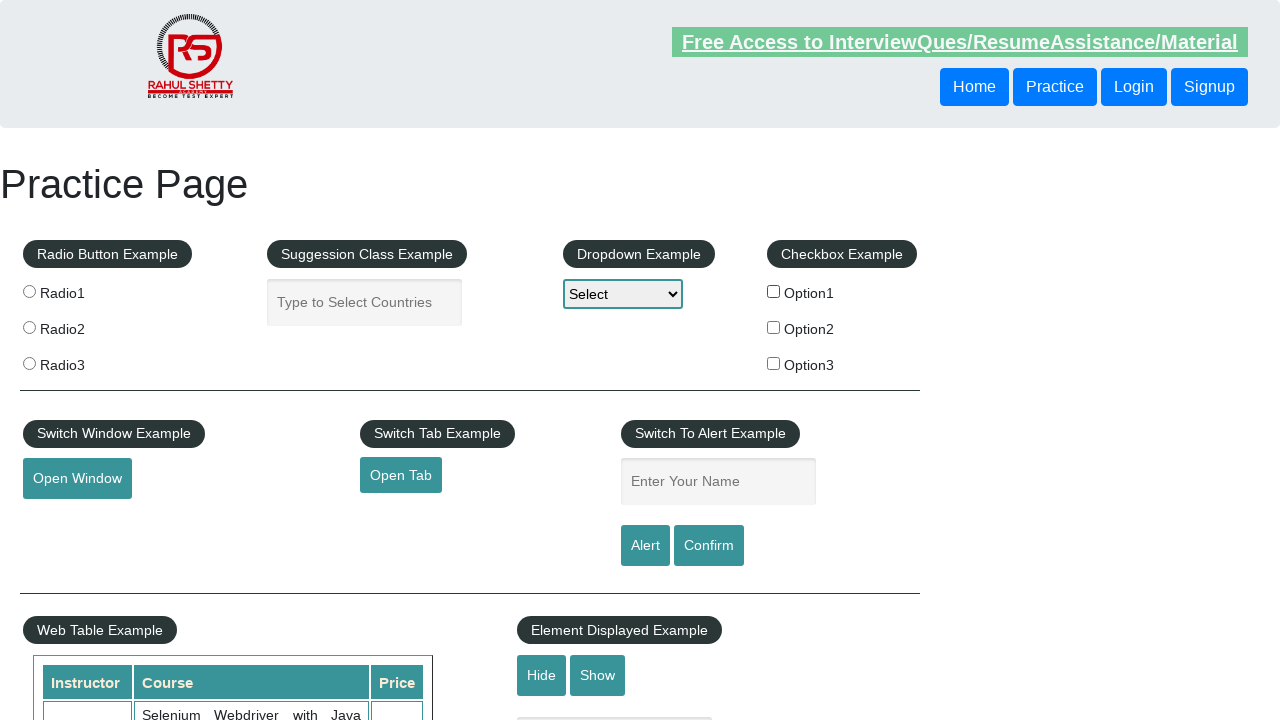